Tests various mouse click actions including double click, normal click, navigation click, right click (context click), and reset button click

Starting URL: https://skill-test.net/mouse-double-click

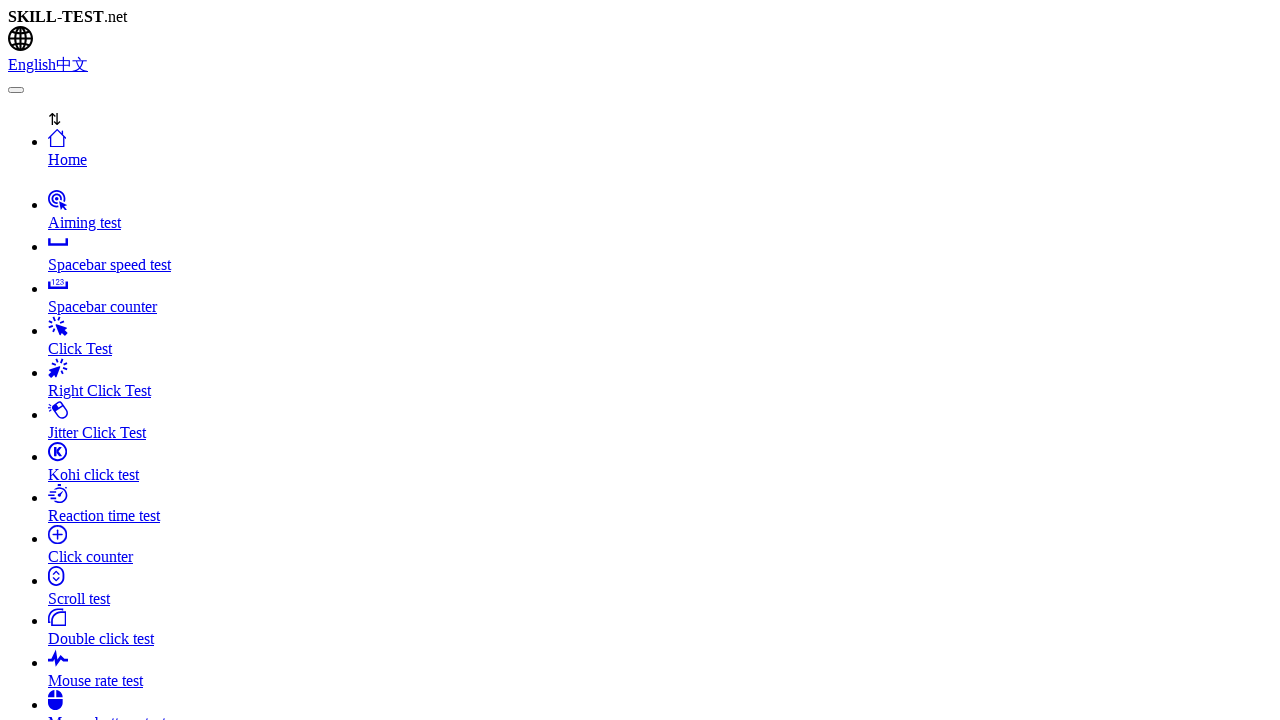

Double clicked on the clicker element at (640, 360) on #clicker
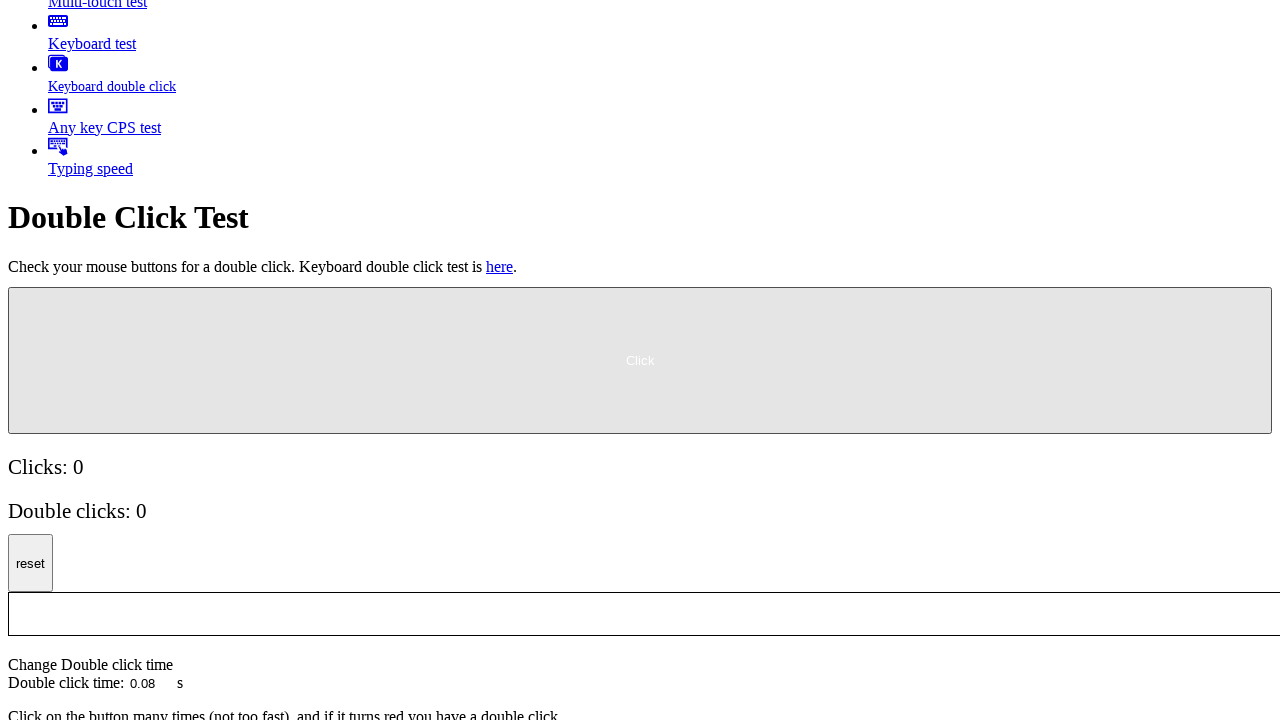

Performed normal click on the clicker element at (640, 360) on #clicker
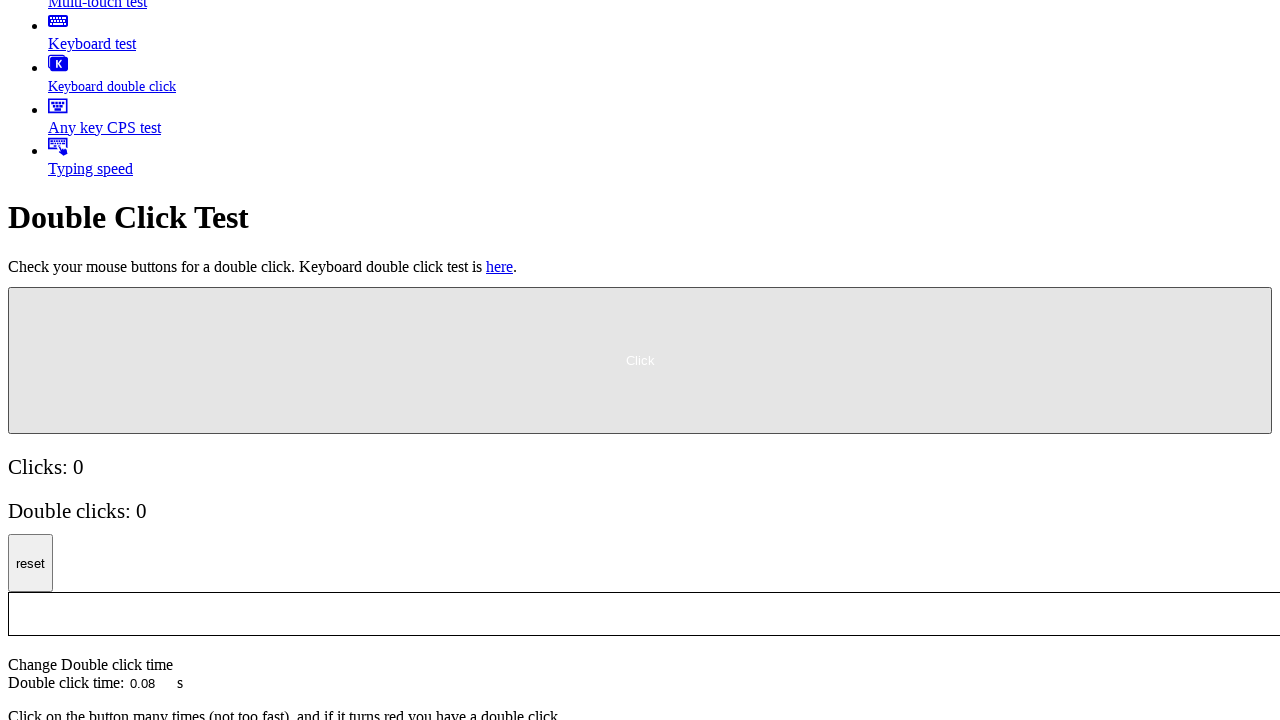

Clicked on the clicker element with offset position (5, 6) at (15, 295) on #clicker
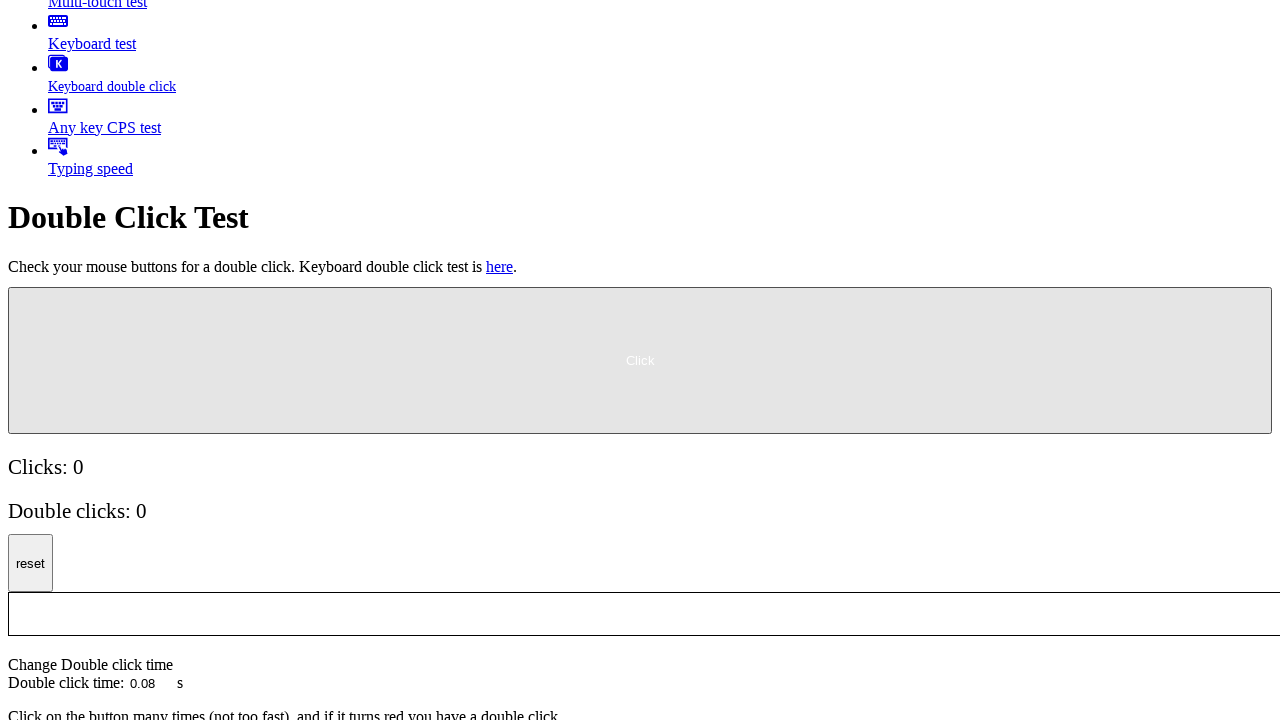

Clicked on 'Right Click Test' link in the left menu to navigate at (100, 361) on xpath=//span[text()='Right Click Test']
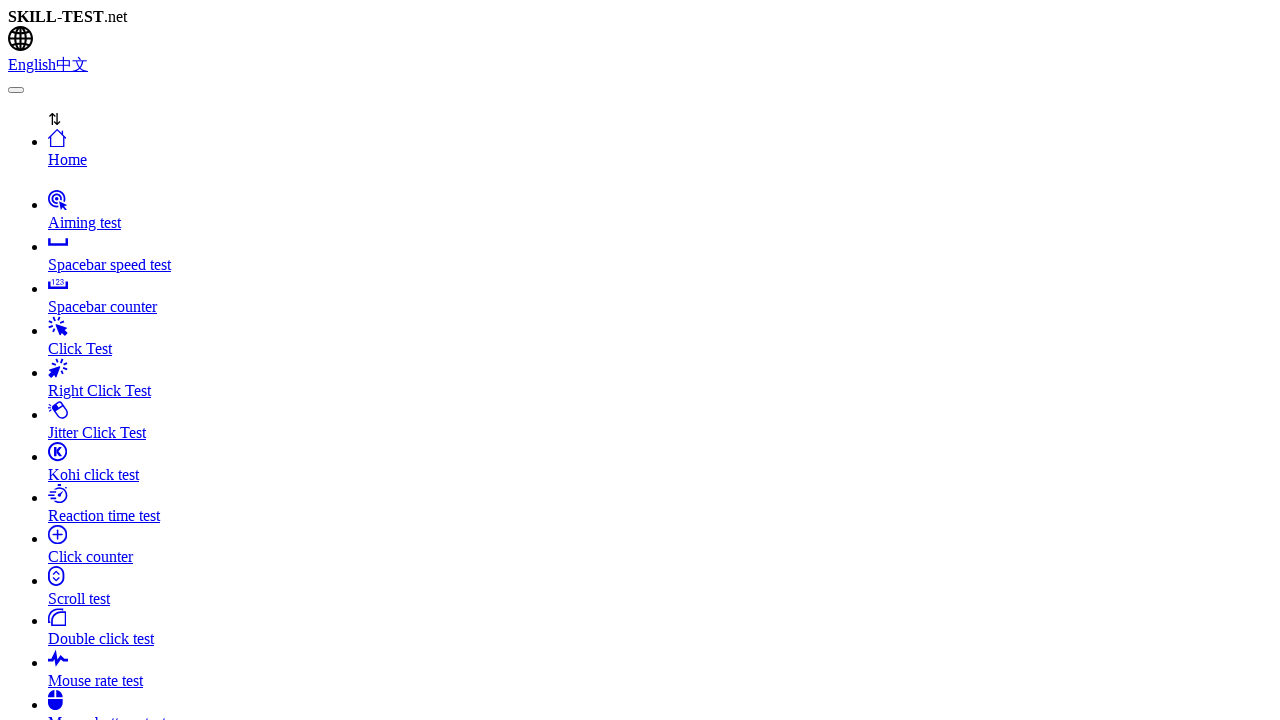

Right clicked (context click) on the start button at (30, 360) on #clicker
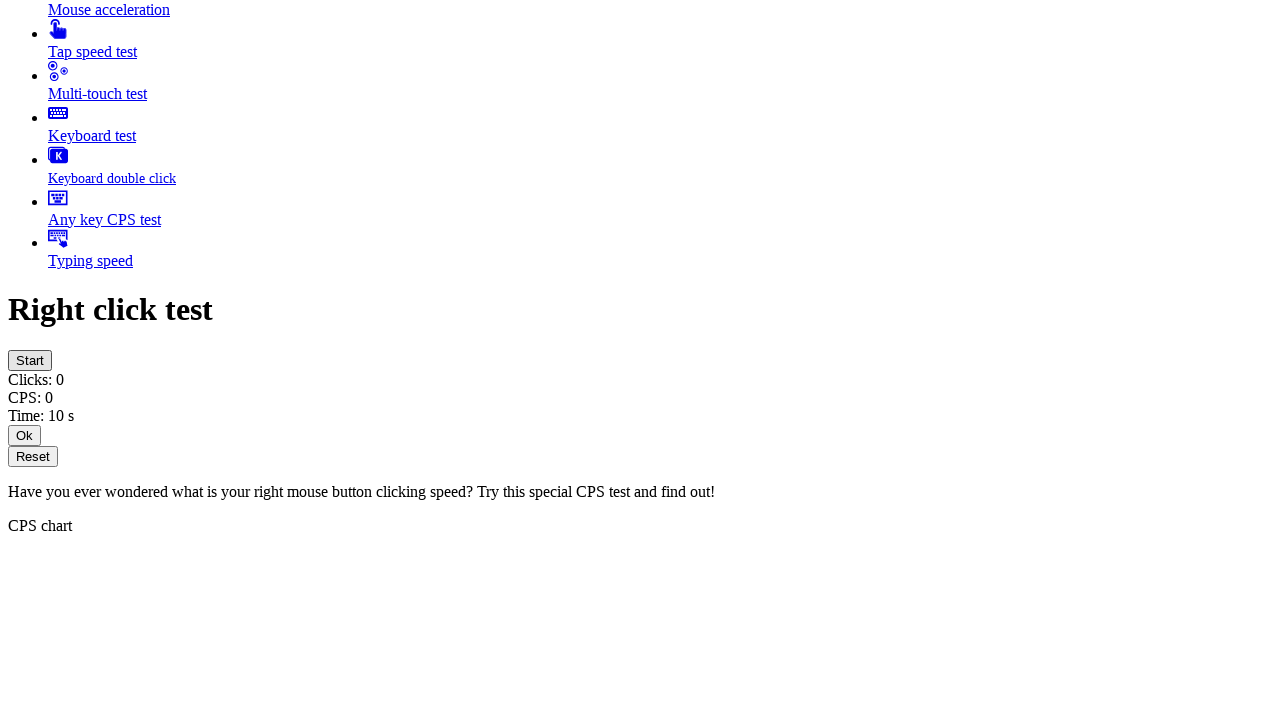

Clicked on the reset button at (33, 456) on #reset
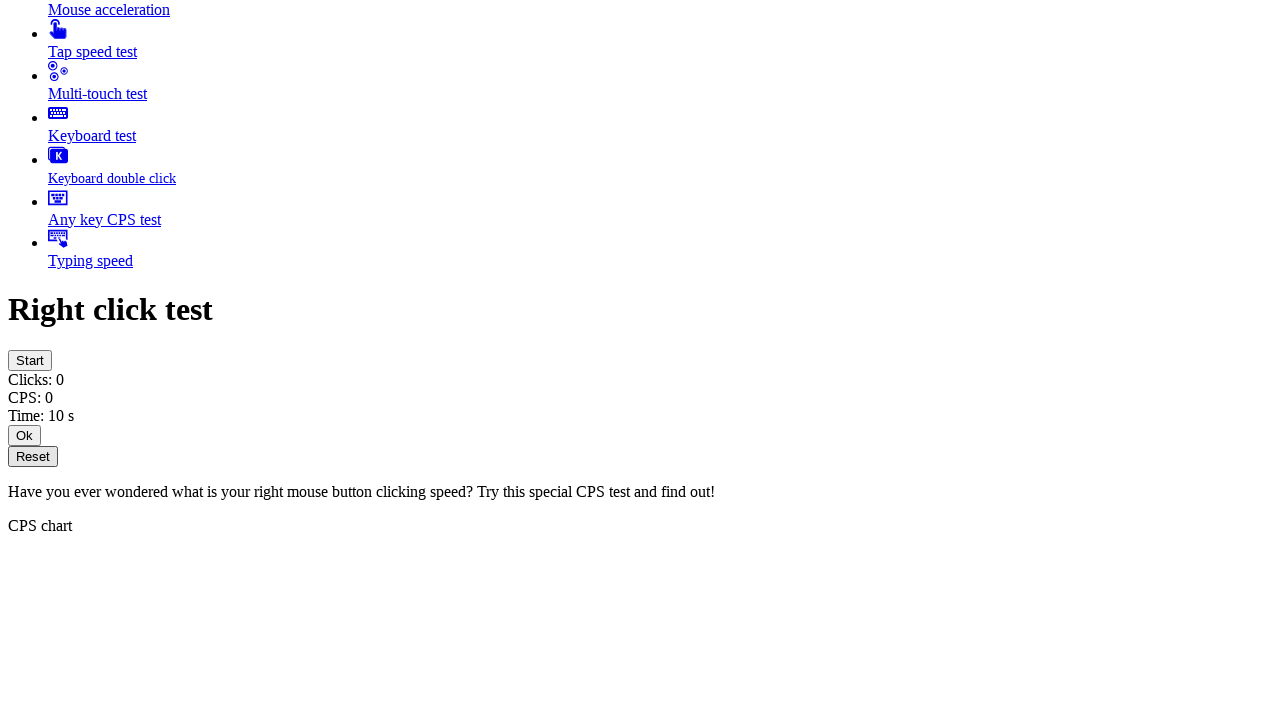

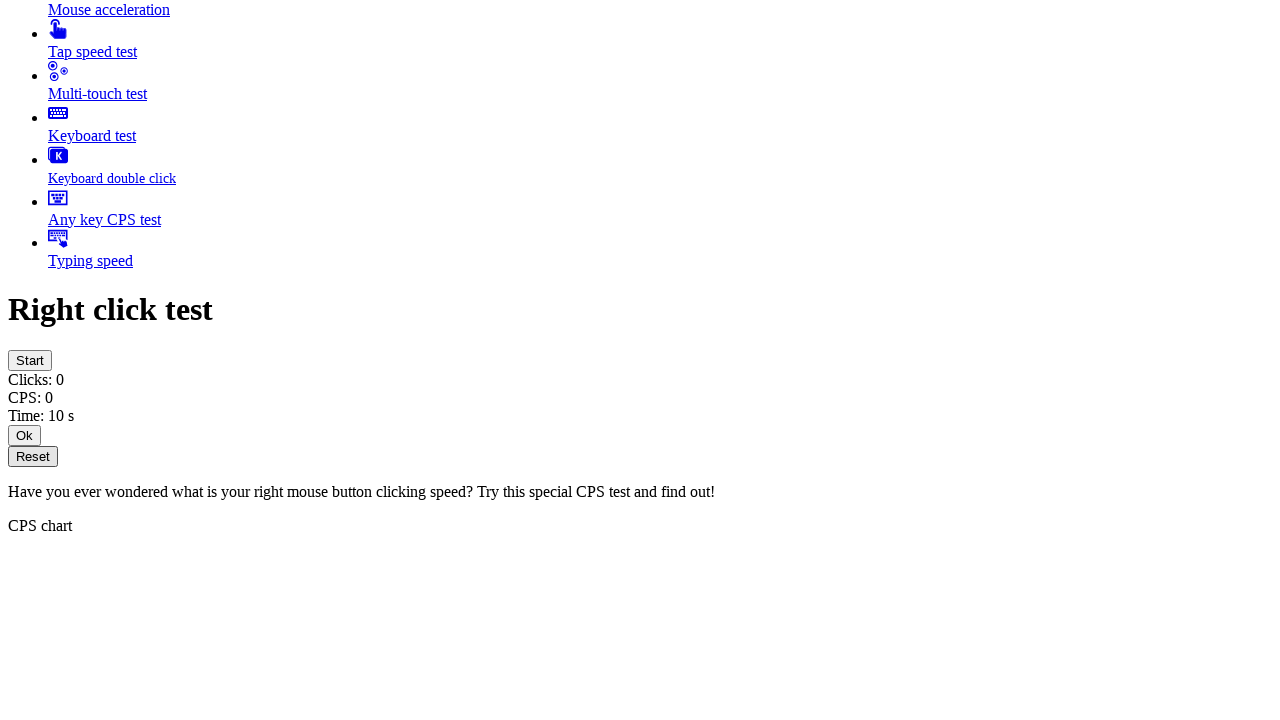